Tests form validation when submitting a transaction with only the amount field filled

Starting URL: https://santiagomonteiro.github.io/dev.finances/

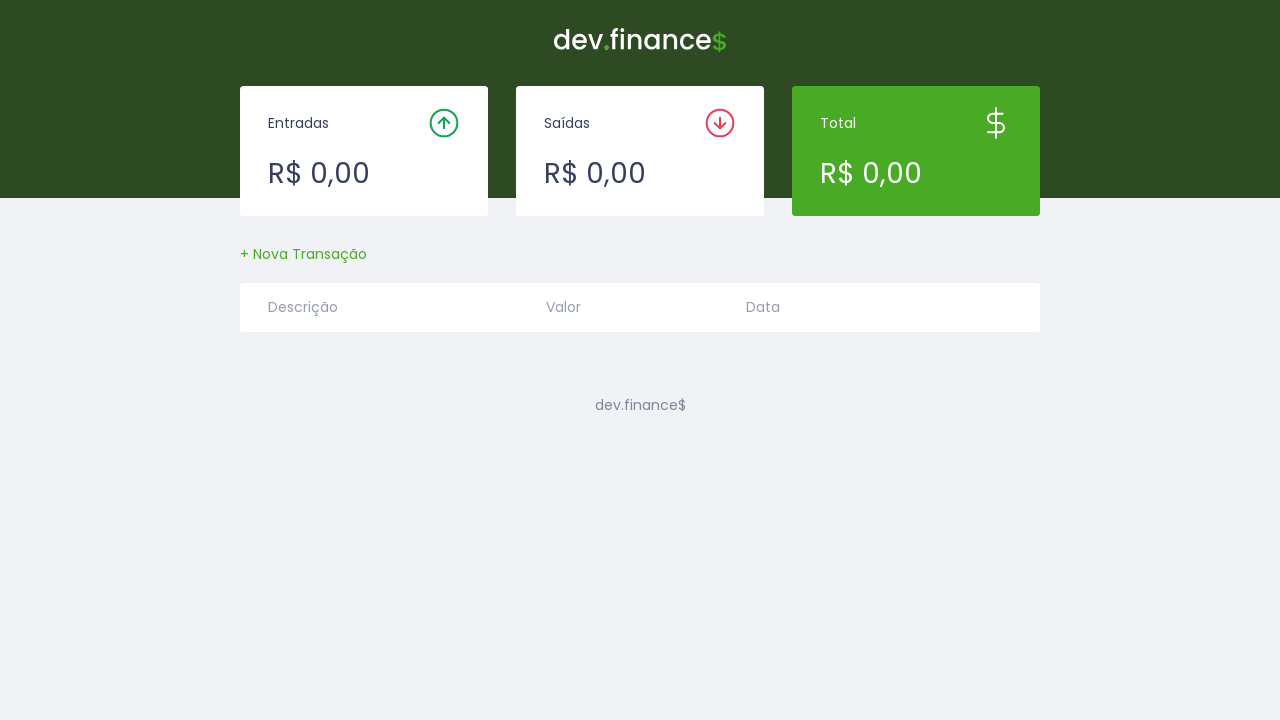

Clicked button to open transaction creation modal at (304, 254) on #createTransactionButton
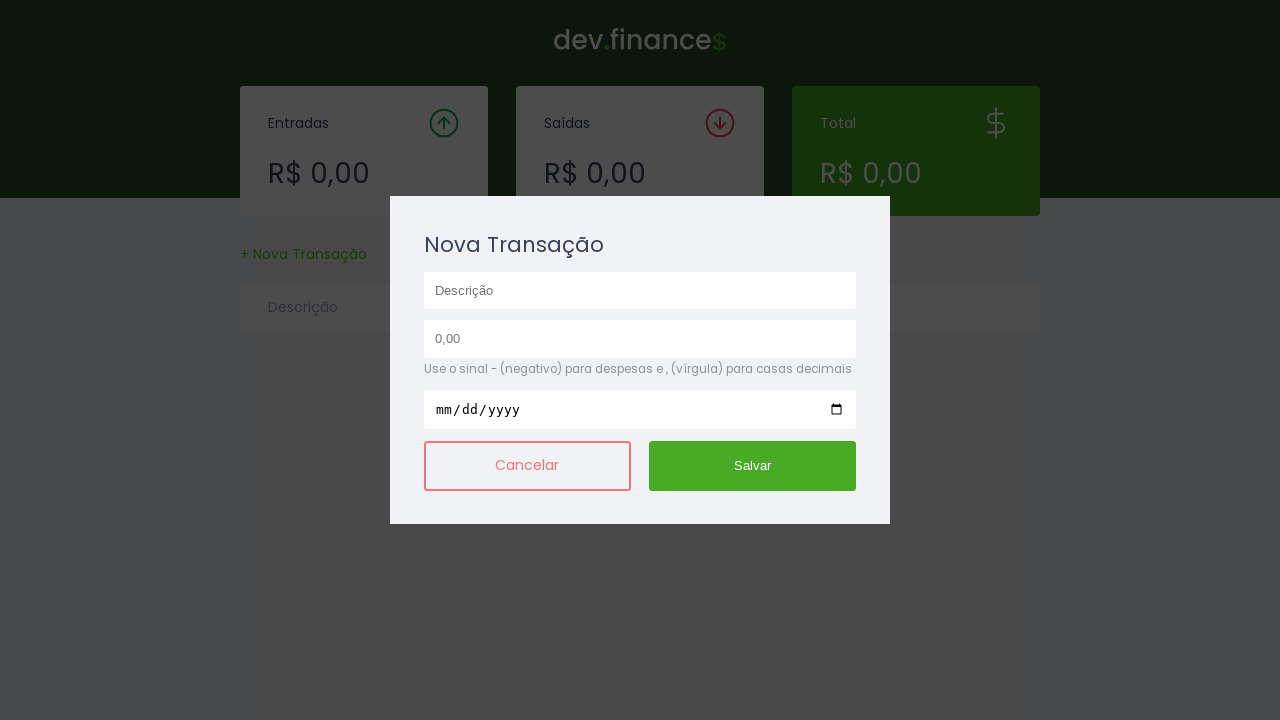

Filled amount field with '256' on #amount
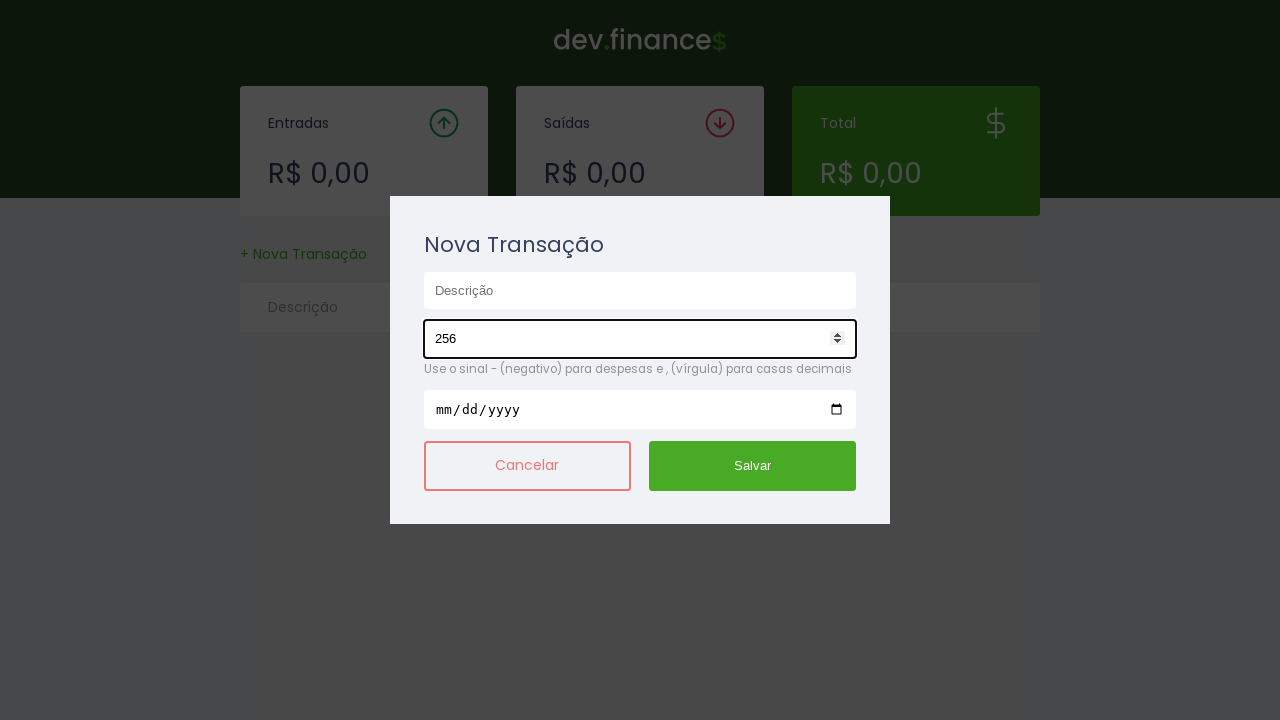

Clicked submit button to attempt transaction creation with only amount field filled at (753, 466) on #submit-button
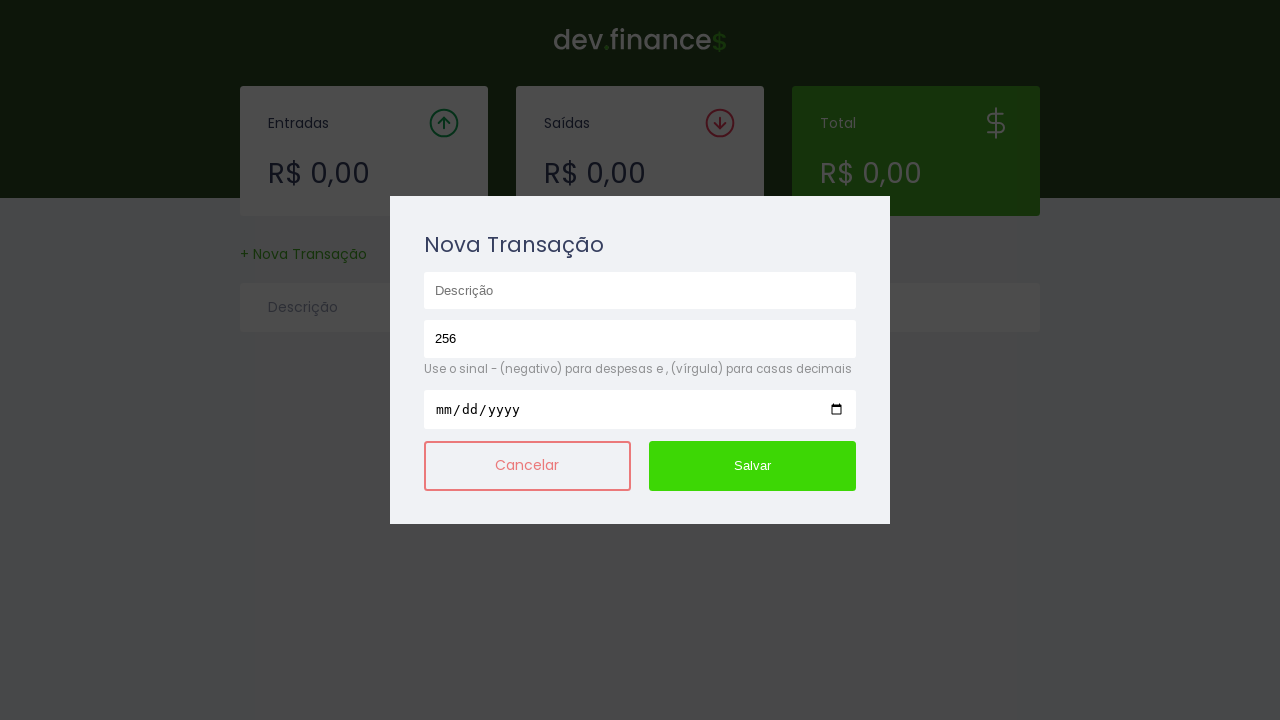

Form validation alert appeared and was accepted
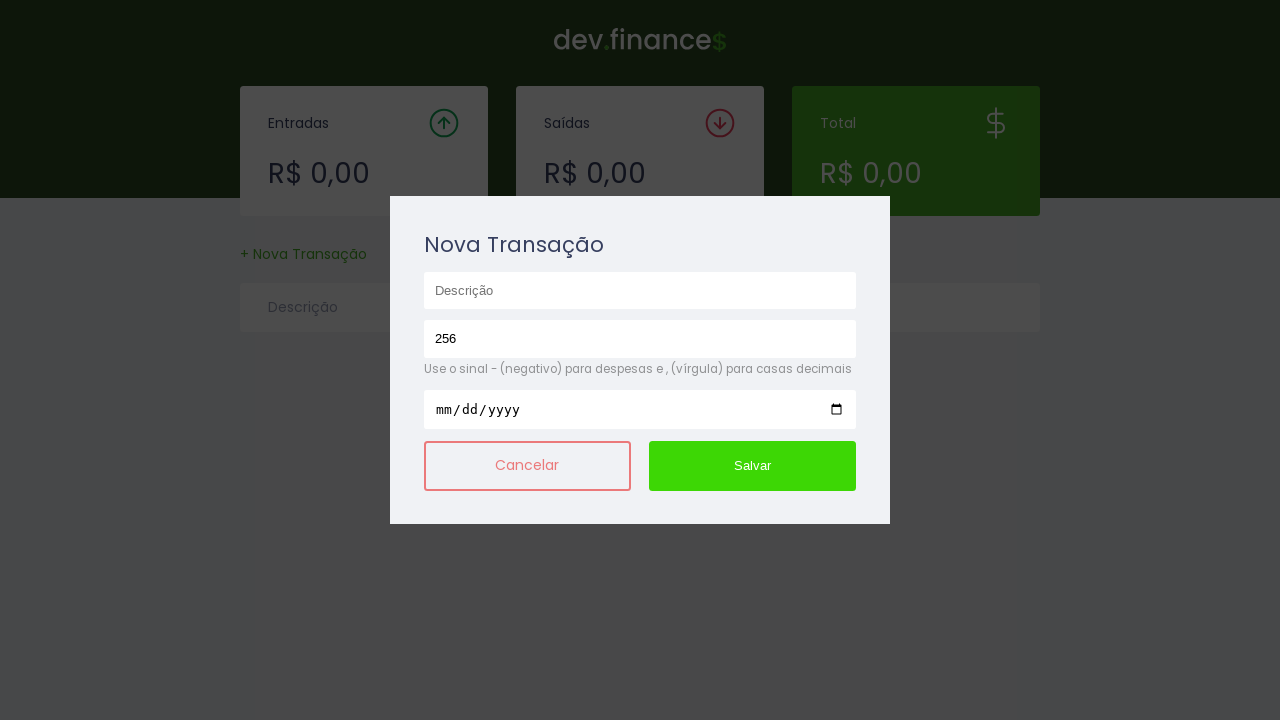

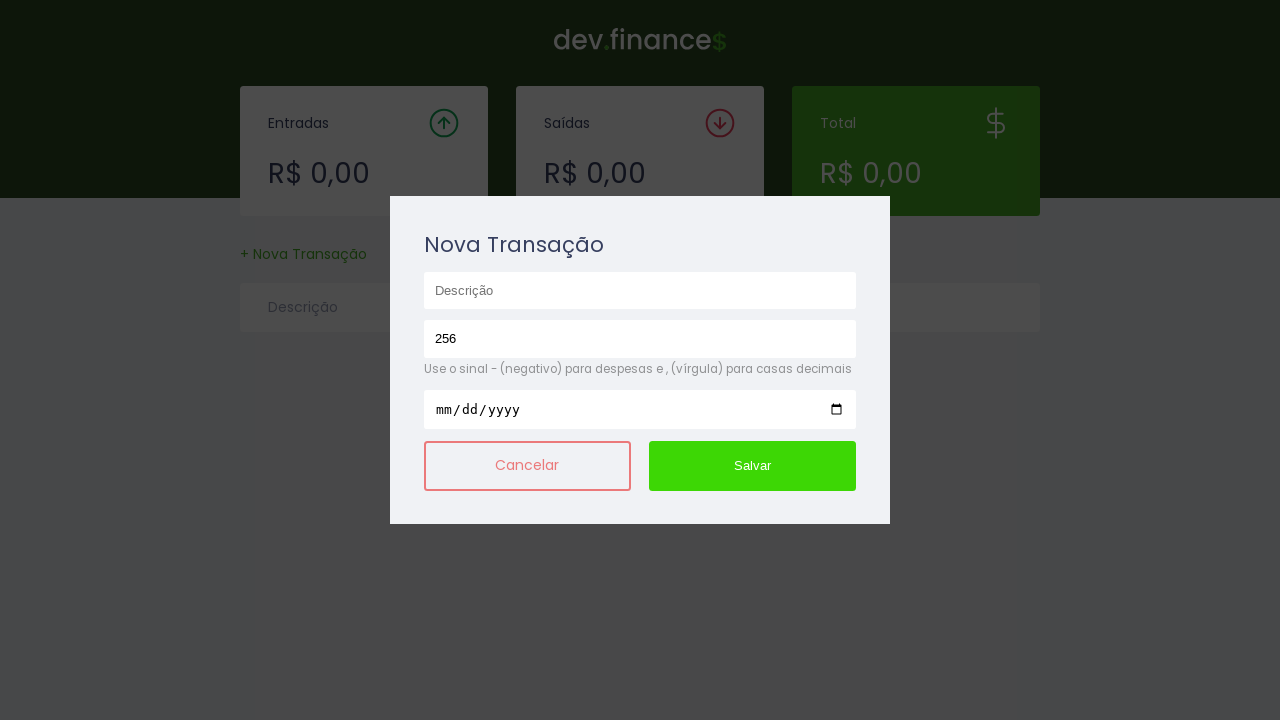